Tests iframe navigation by clicking on a nested iframe option, switching through multiple iframe levels, and filling an input field inside the nested iframe structure.

Starting URL: http://demo.automationtesting.in/Frames.html

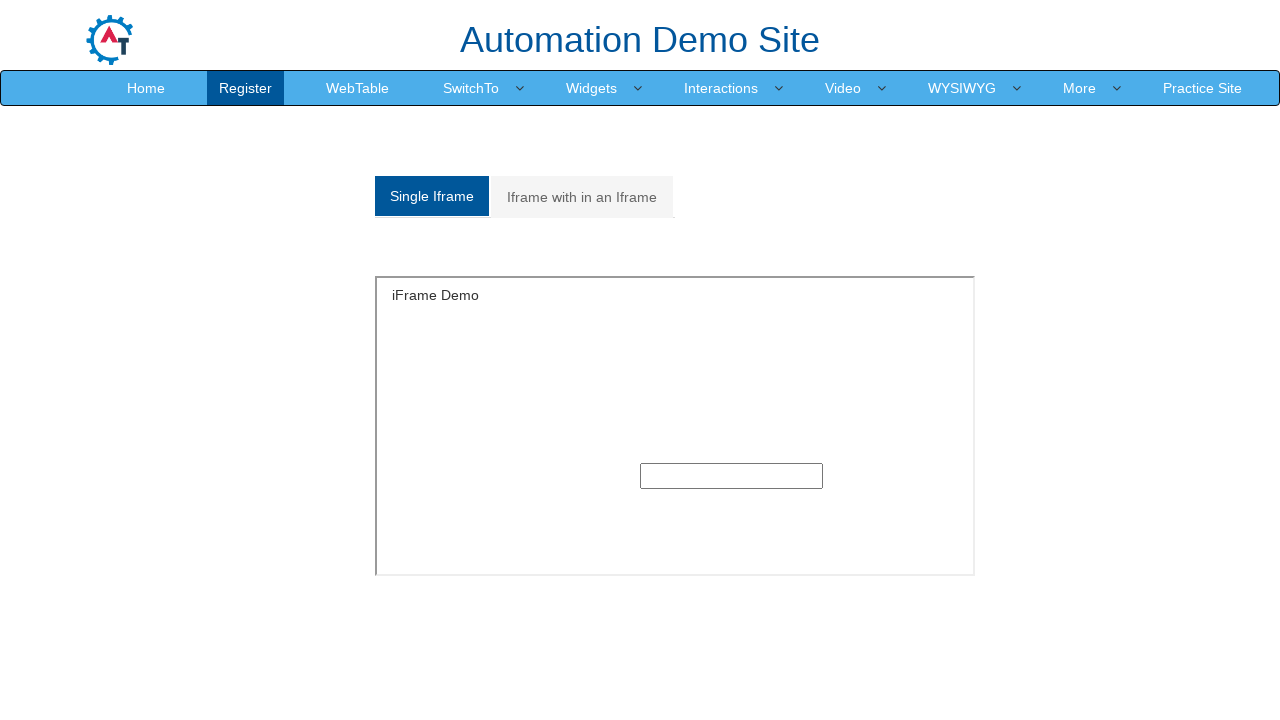

Clicked on 'Iframe with in an Iframe' link at (582, 197) on xpath=//a[contains(text(),'Iframe with in an Iframe')]
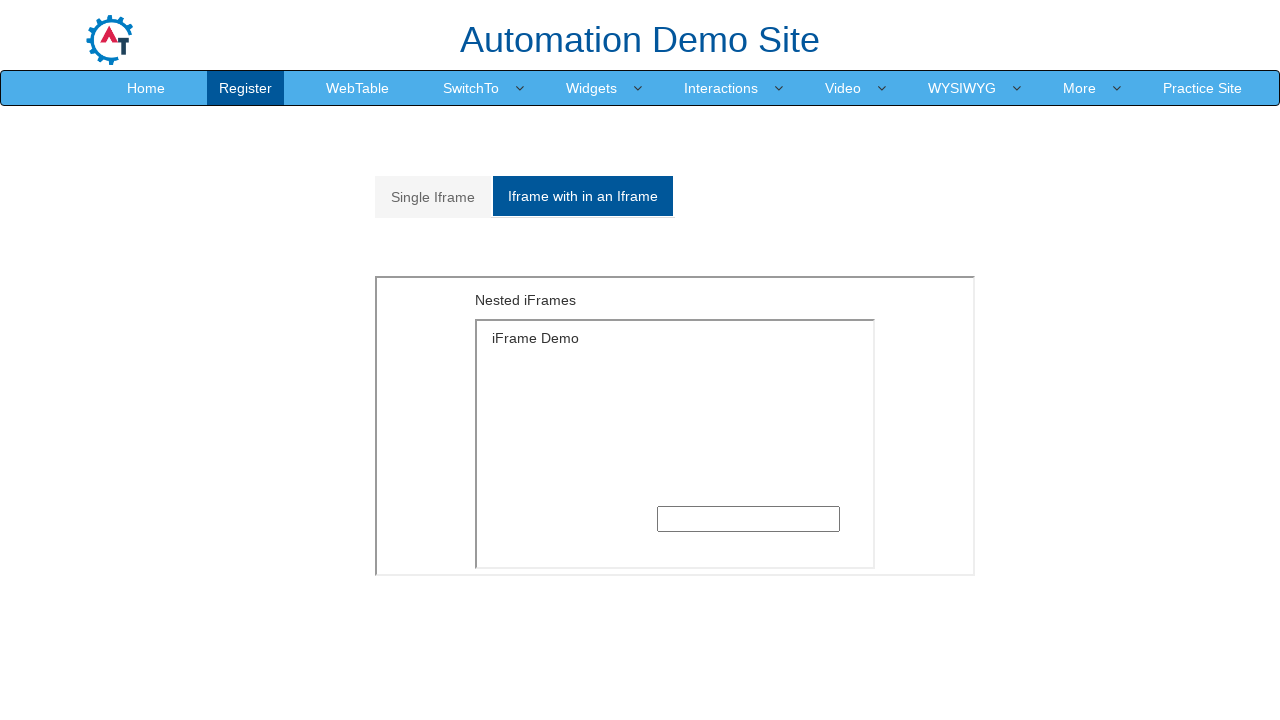

Waited for iframe structure to load (div.row selector)
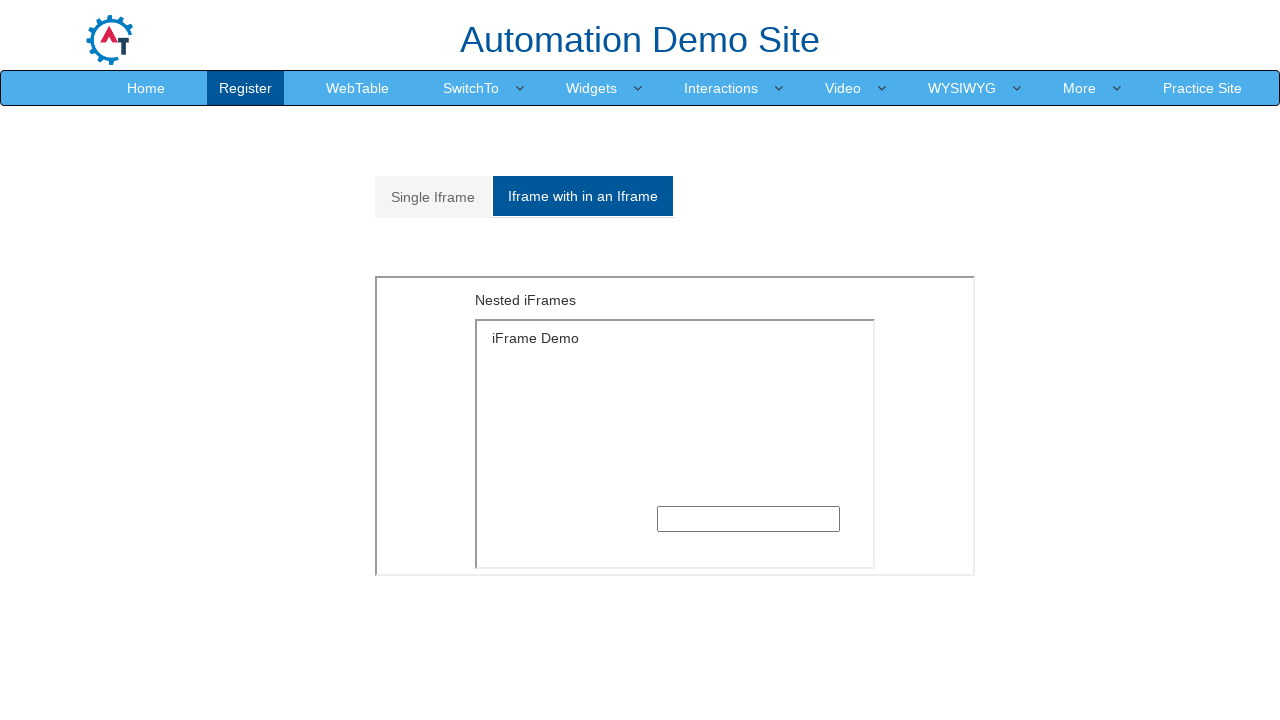

Located outer iframe at index 1
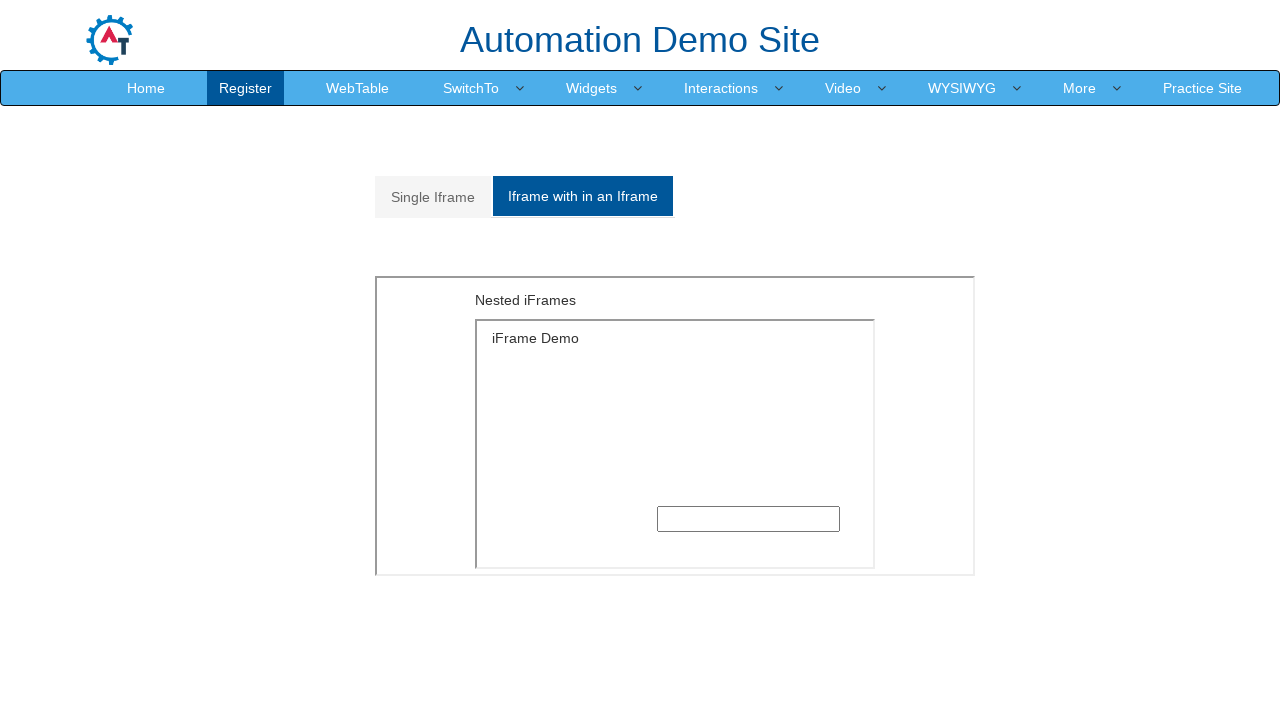

Located inner iframe inside outer iframe
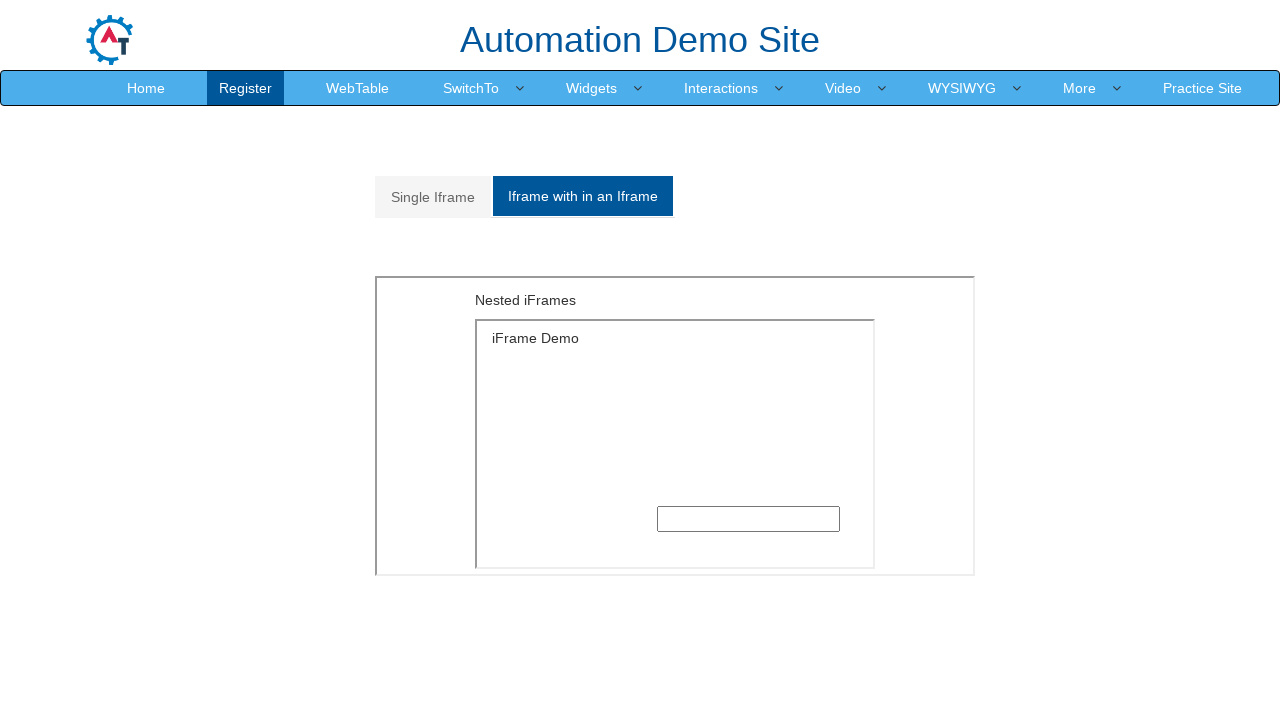

Filled input field inside nested iframe with 'janu' on iframe >> nth=1 >> internal:control=enter-frame >> iframe >> nth=0 >> internal:c
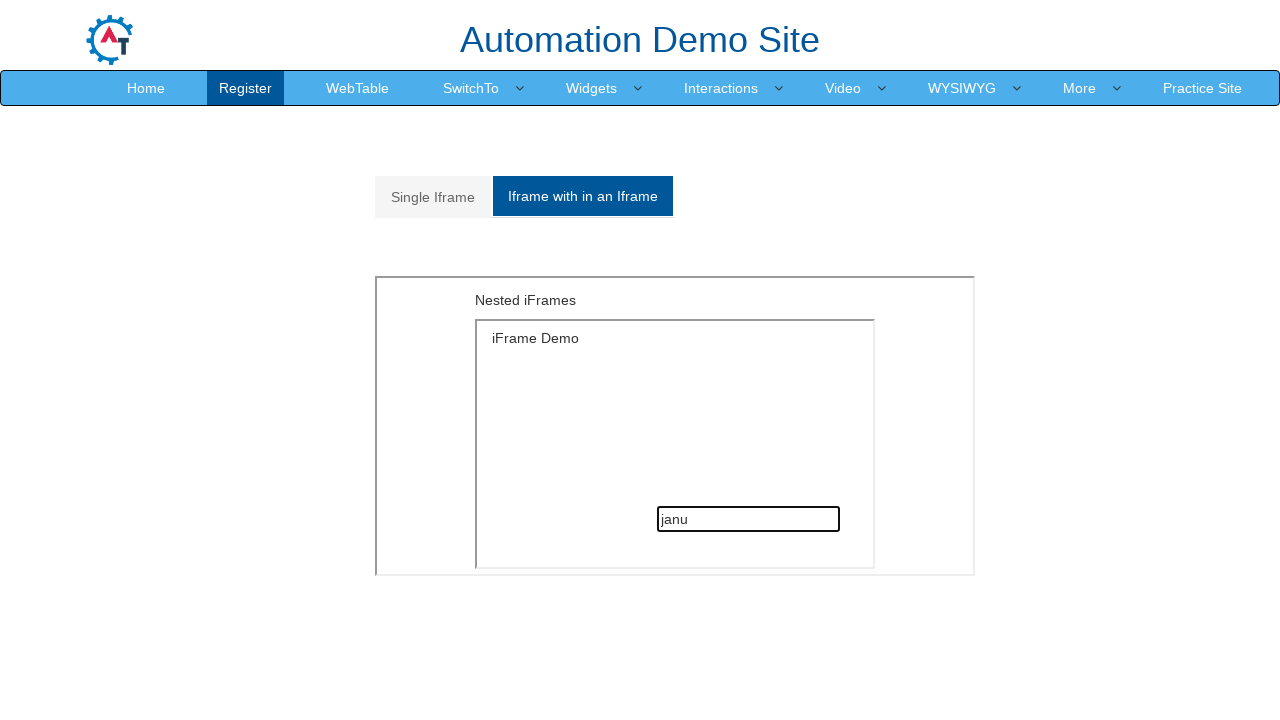

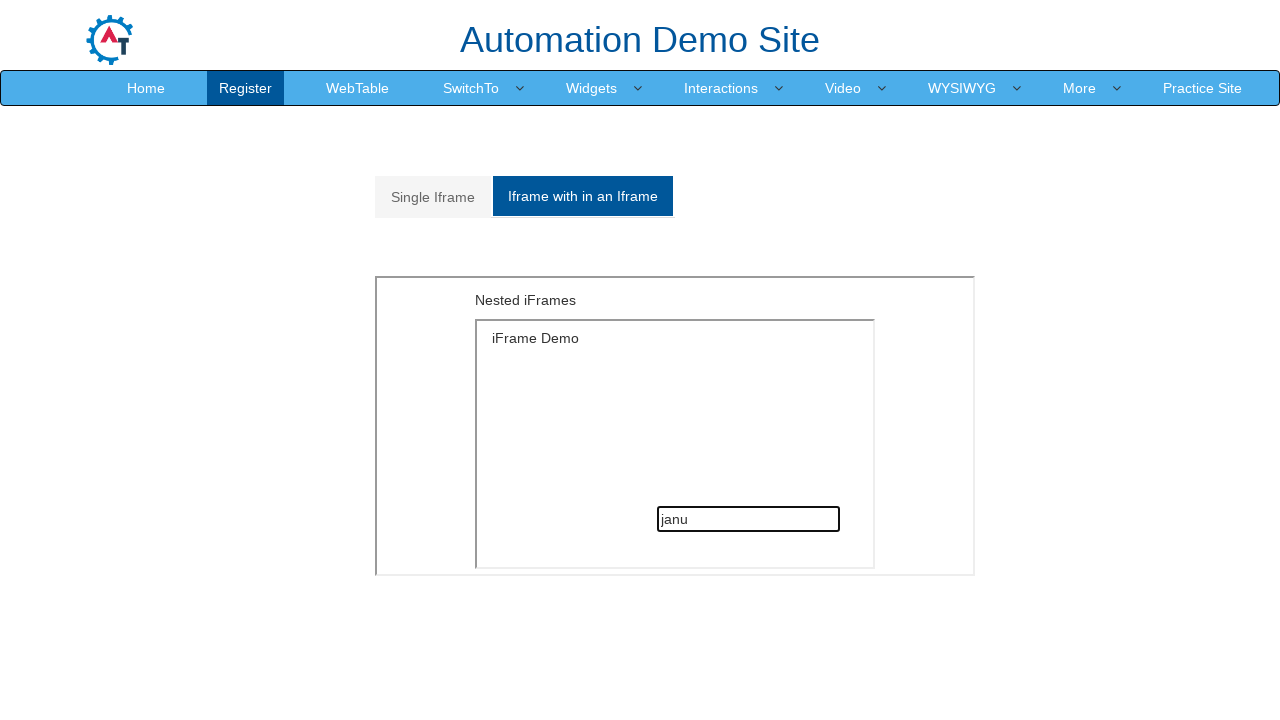